Navigates to the A/B Testing page by clicking the corresponding link

Starting URL: https://the-internet.herokuapp.com/

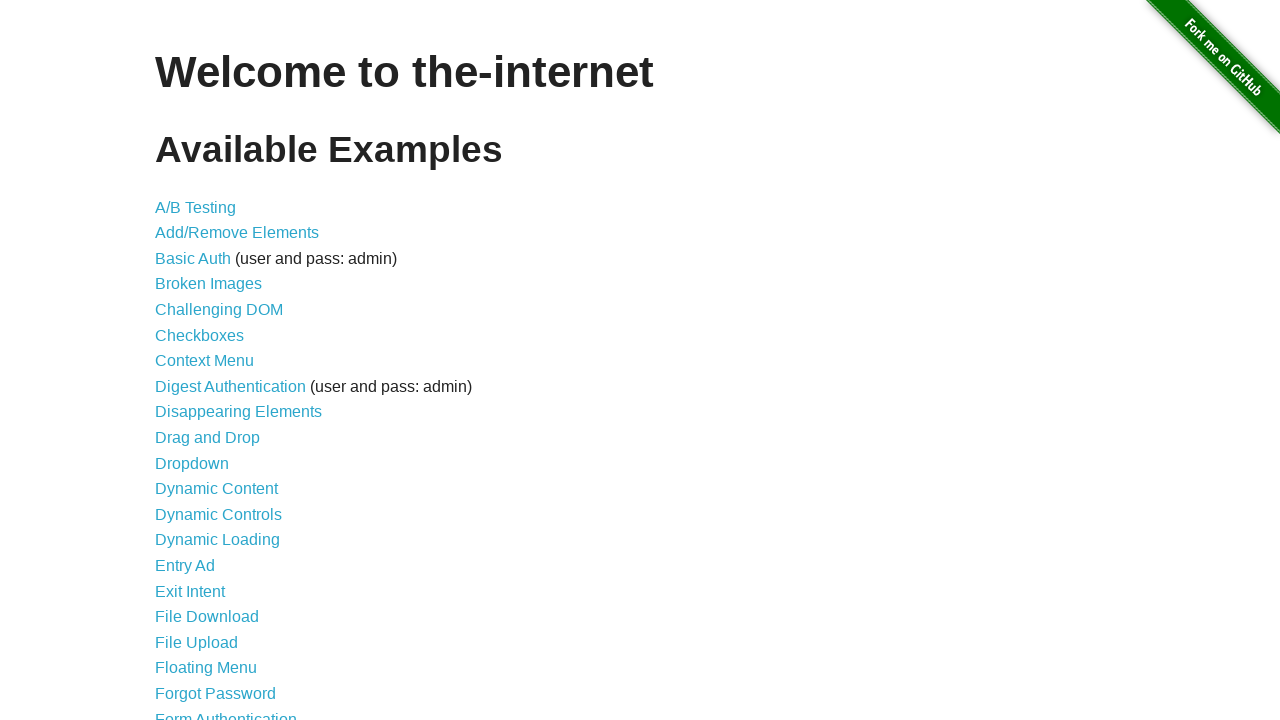

Clicked on A/B Testing link at (196, 207) on text=A/B Testing
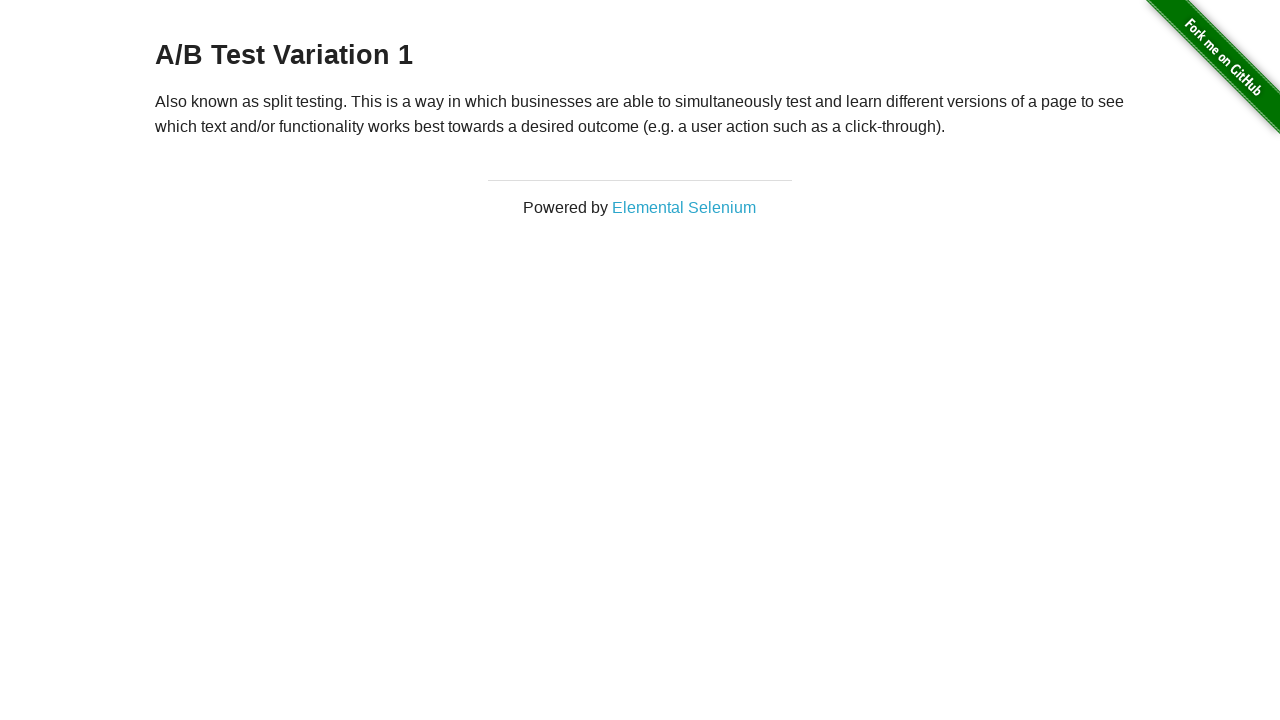

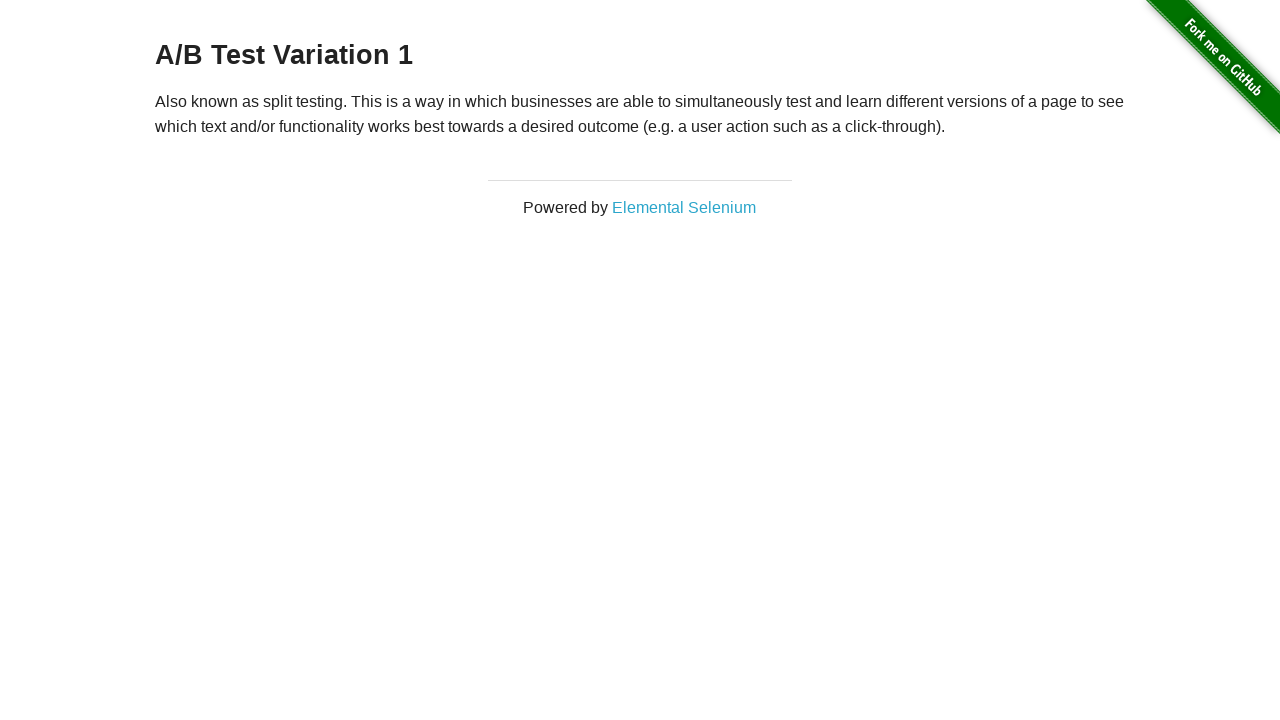